Tests successful subscription form submission by filling all required fields (name, email, message), selecting a service, checking multiple options, and verifying the form submits successfully with a confirmation message.

Starting URL: https://qatest.datasub.com/index.html

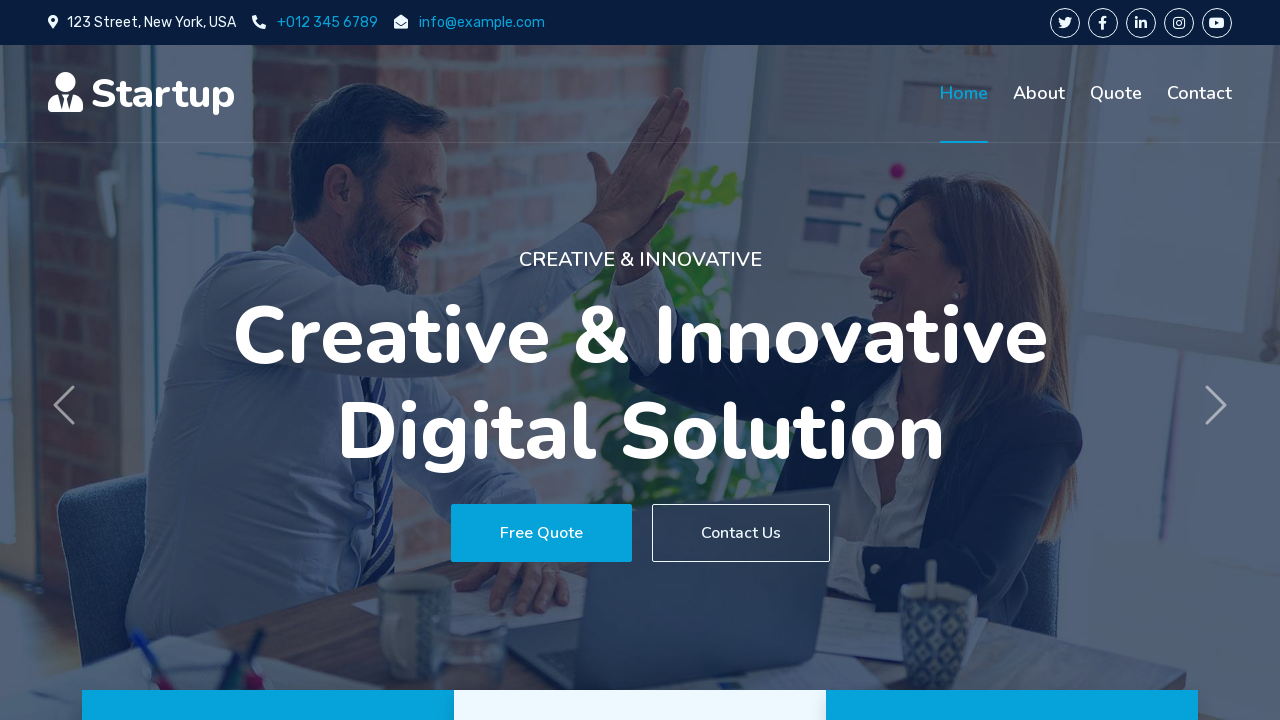

Scrolled to subscription form
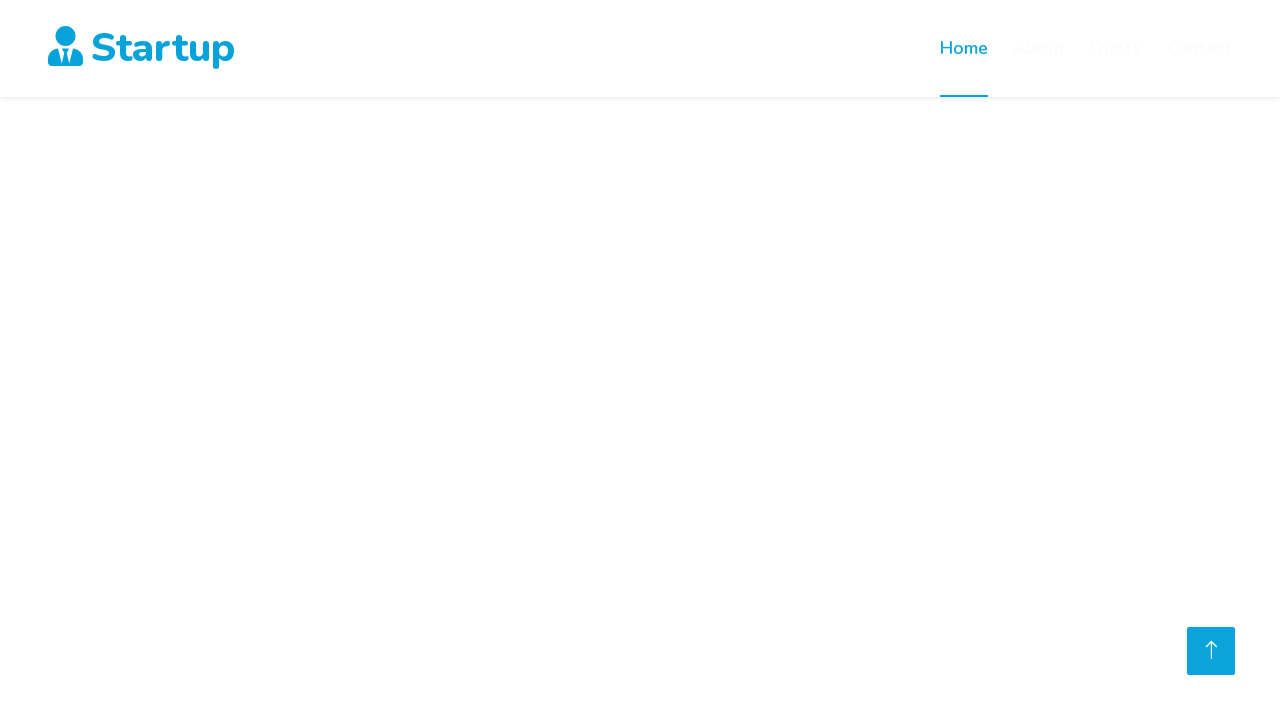

Filled name field with 'Test Name' on #subscriptionForm #name
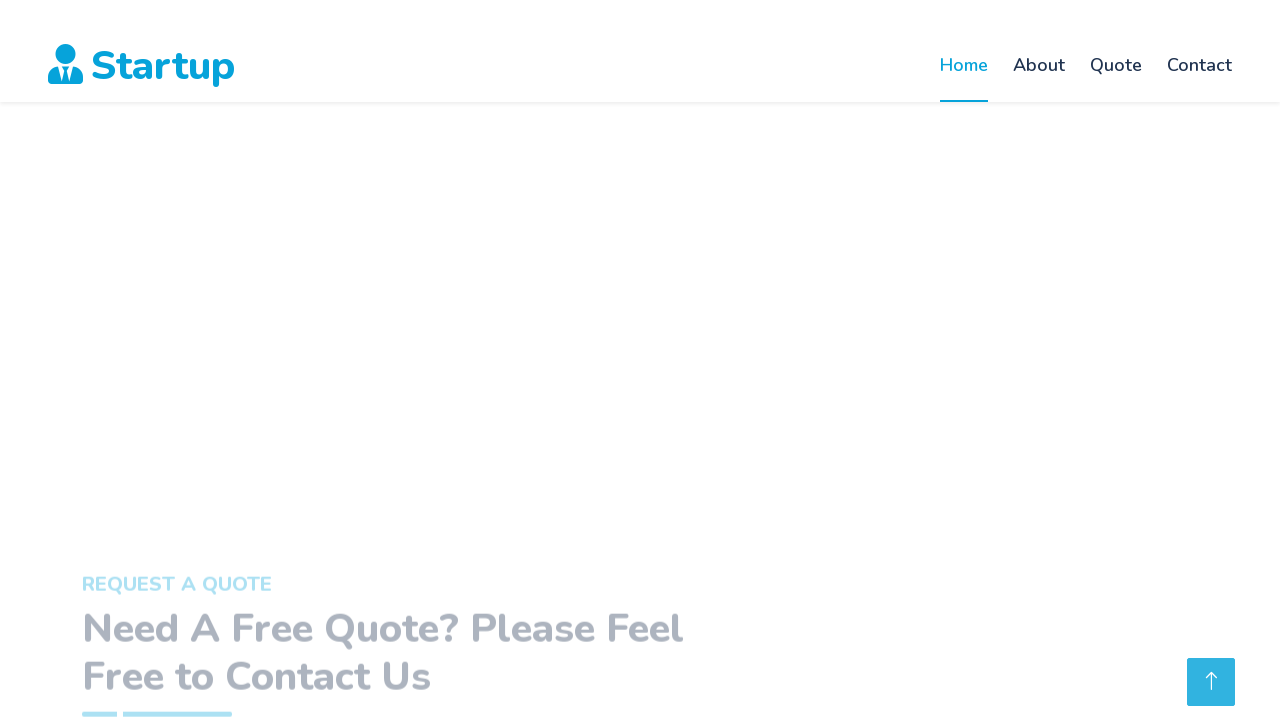

Filled email field with 'test@test.test' on #subscriptionForm #email
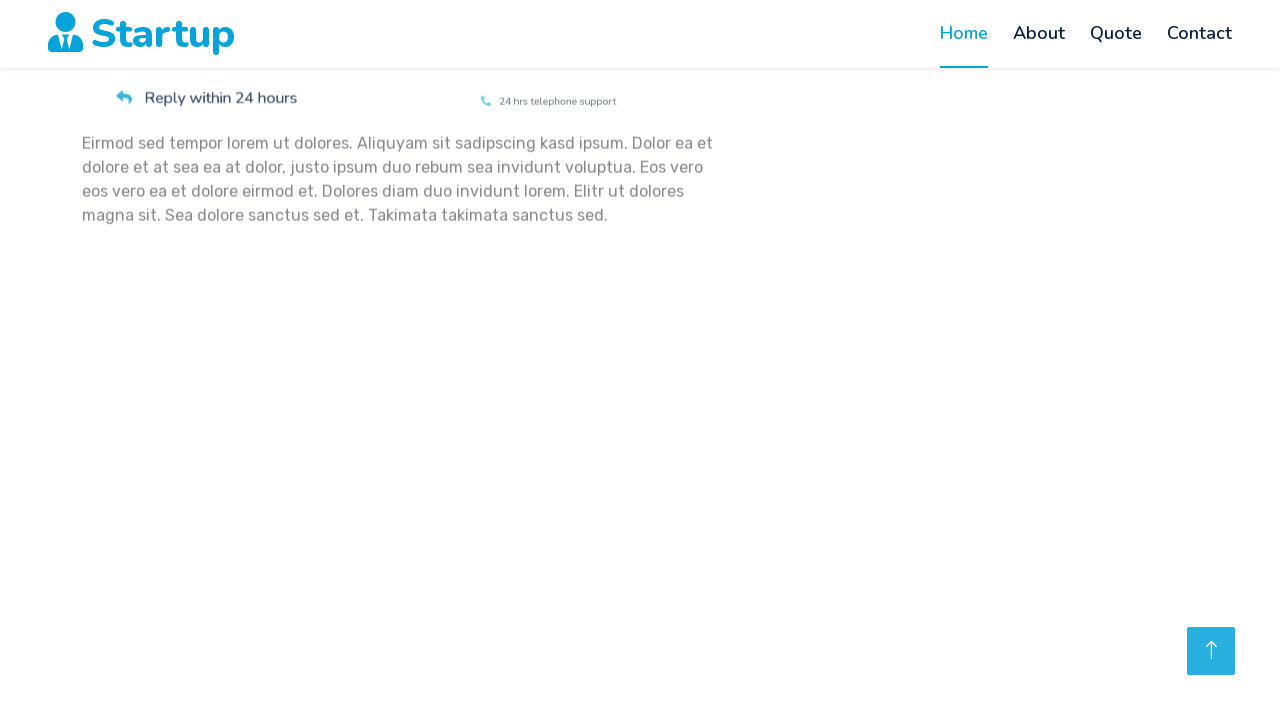

Filled message field with 'Eirmod sed tempor lorem ut dolores' on #subscriptionForm #message
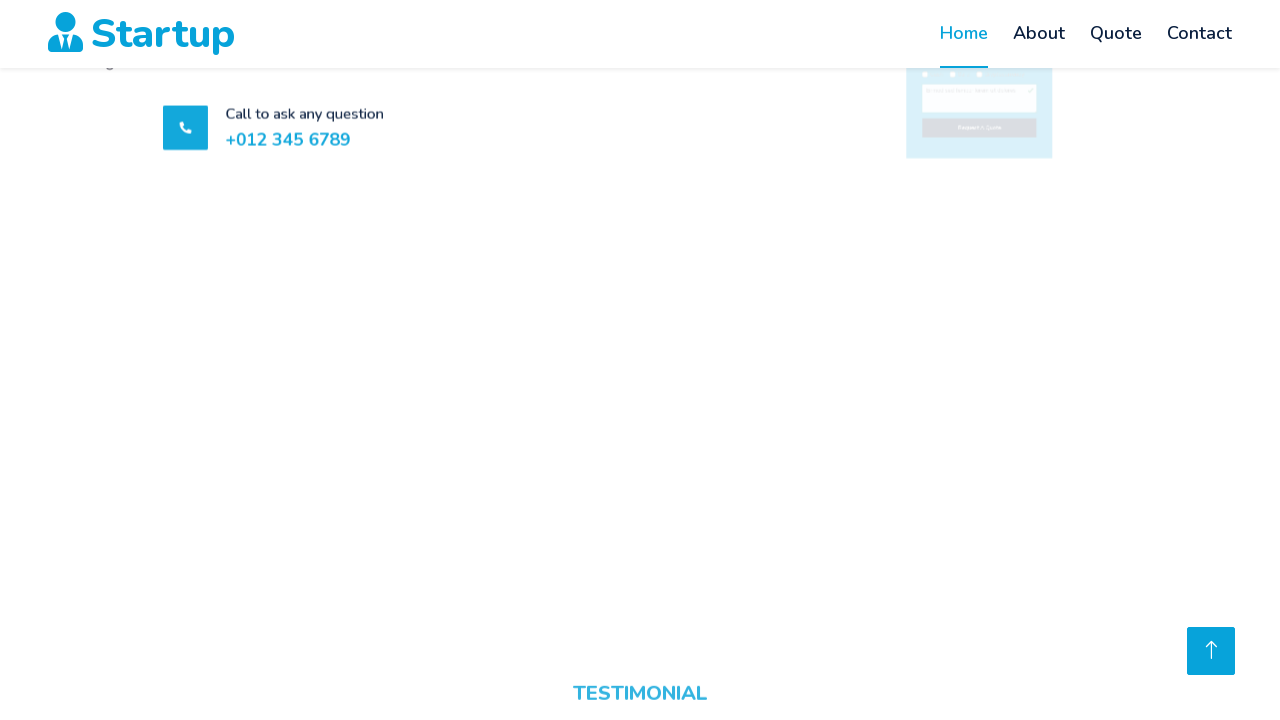

Selected 'Select B Service' from service dropdown on #subscriptionForm #service
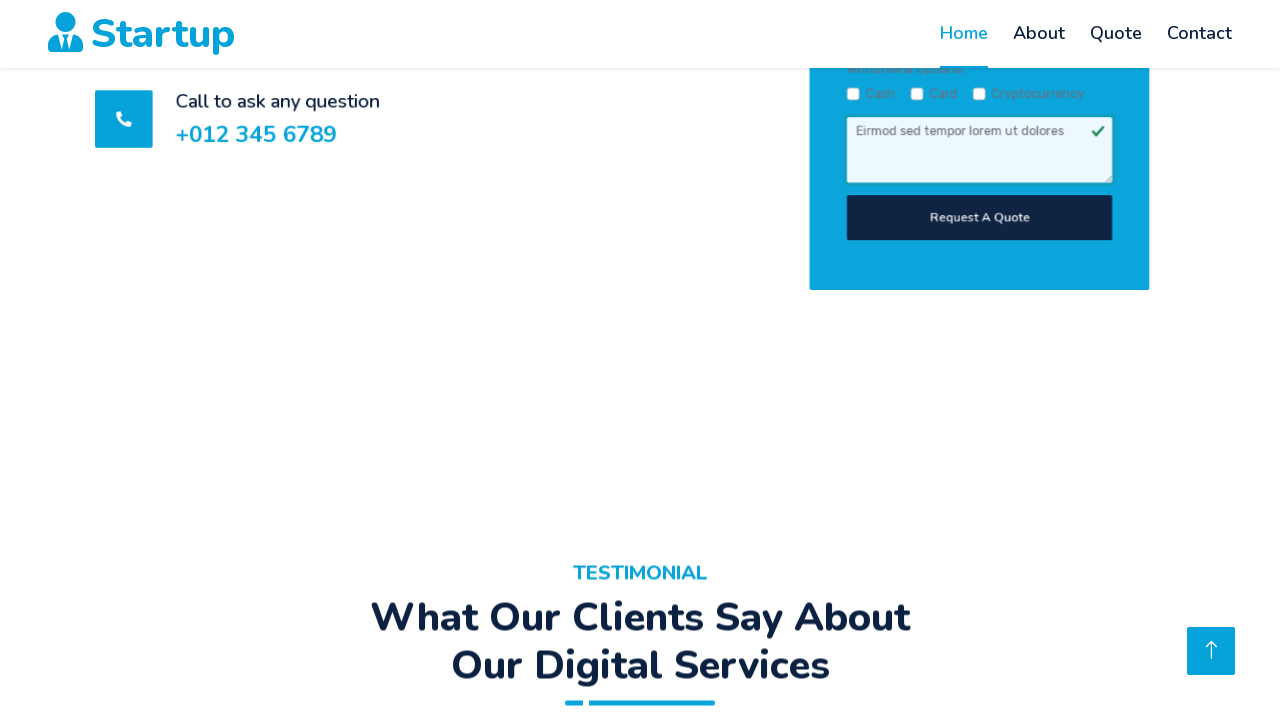

Checked 'purposeBusiness' checkbox at (817, 360) on #subscriptionForm #purposeBusiness
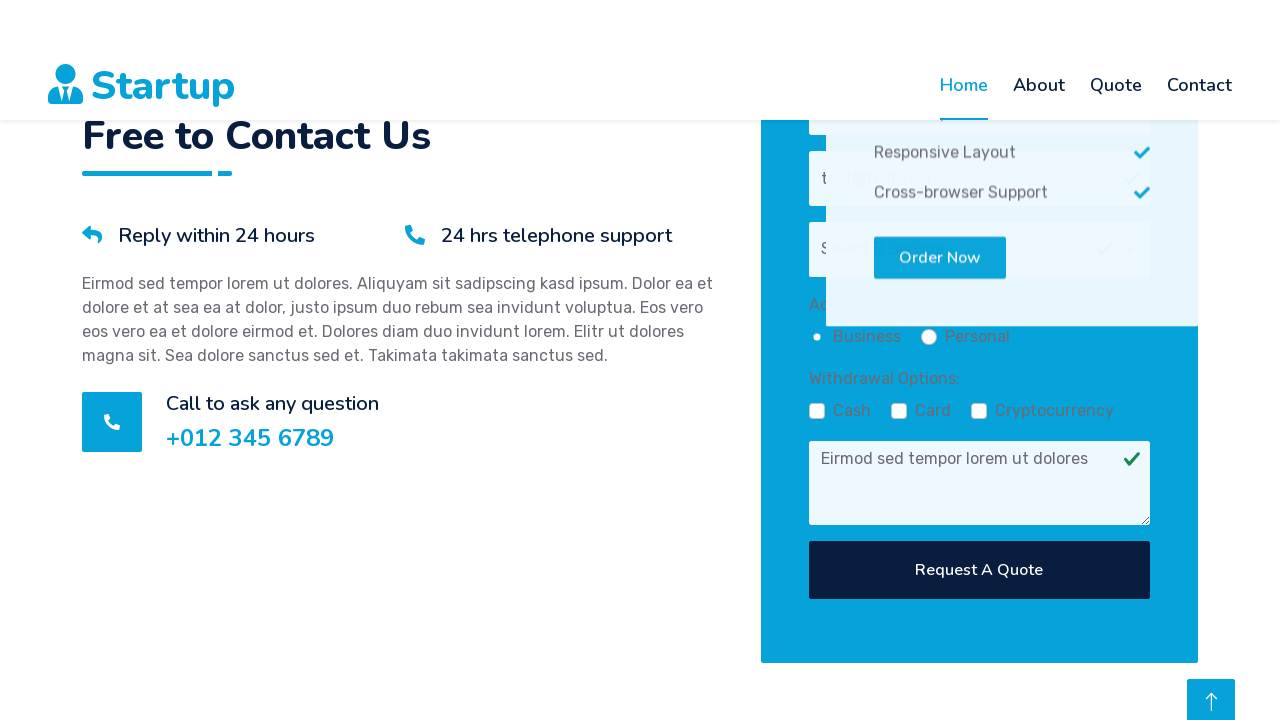

Checked 'withdrawCash' checkbox at (817, 82) on #subscriptionForm #withdrawCash
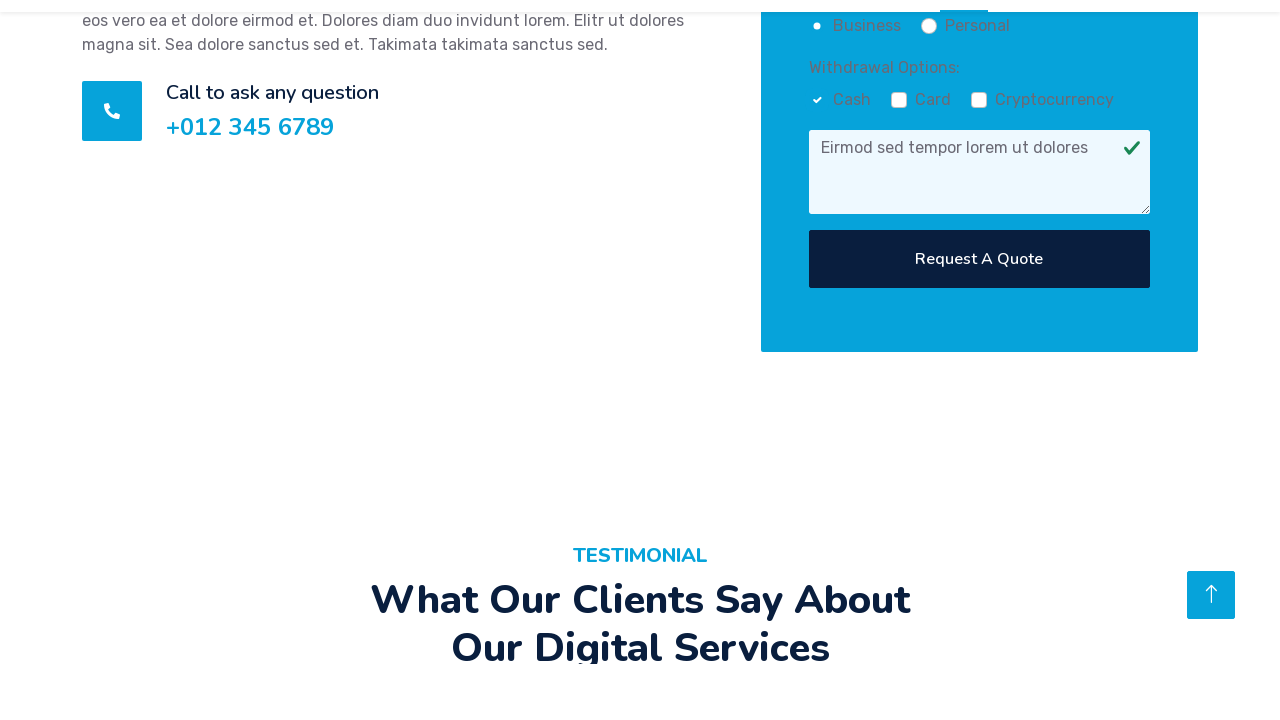

Checked 'withdrawCard' checkbox at (899, 712) on #subscriptionForm #withdrawCard
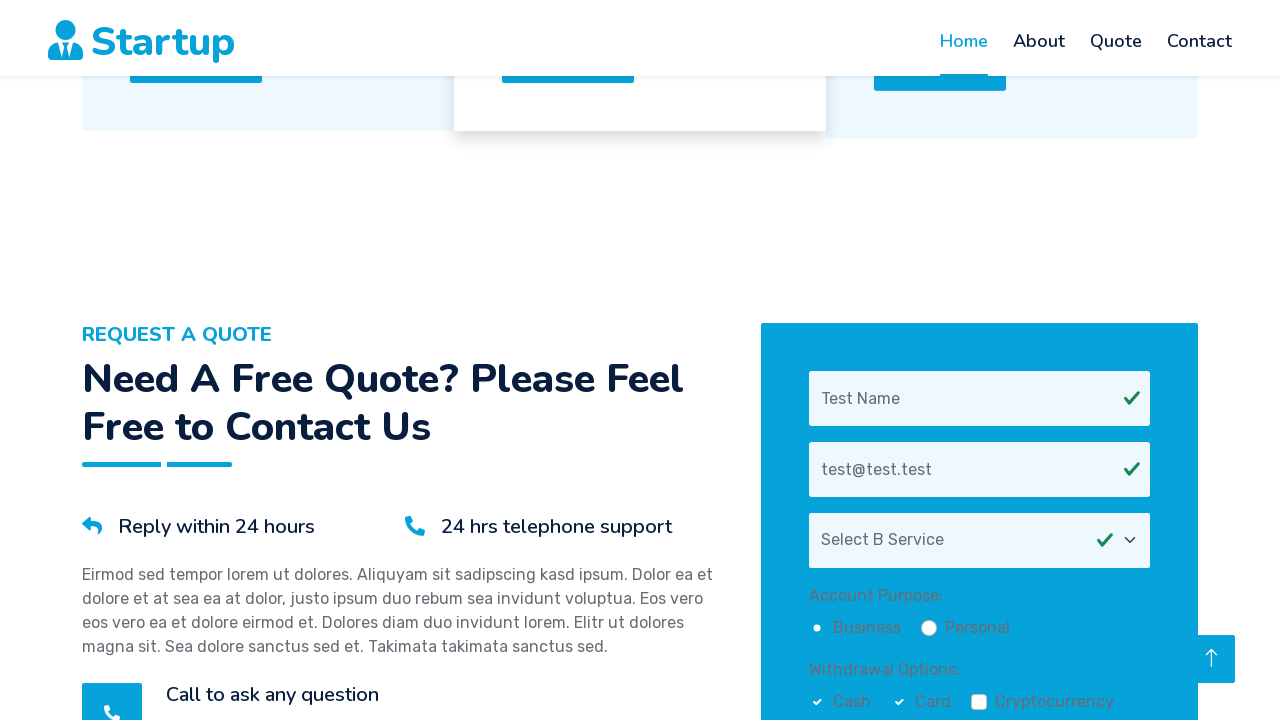

Checked 'withdrawCrypto' checkbox at (979, 712) on #subscriptionForm #withdrawCrypto
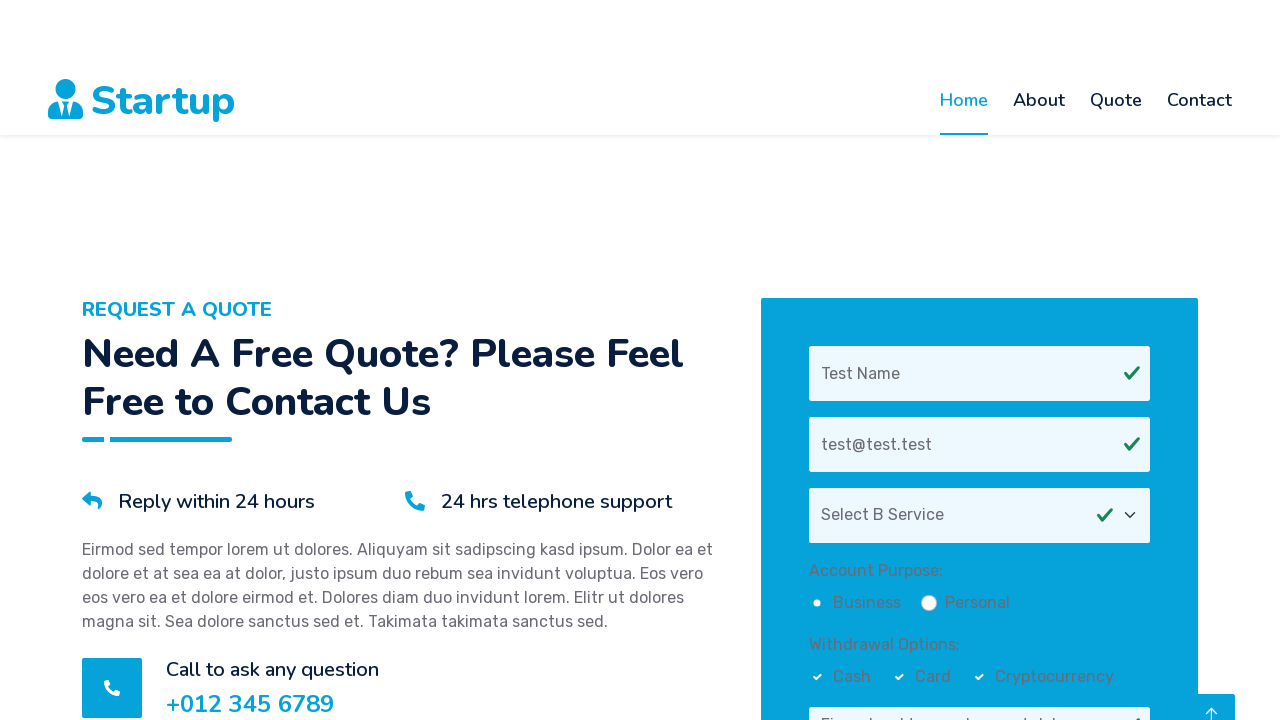

Clicked 'Request A Quote' submit button at (979, 519) on internal:role=button[name="Request A Quote"i]
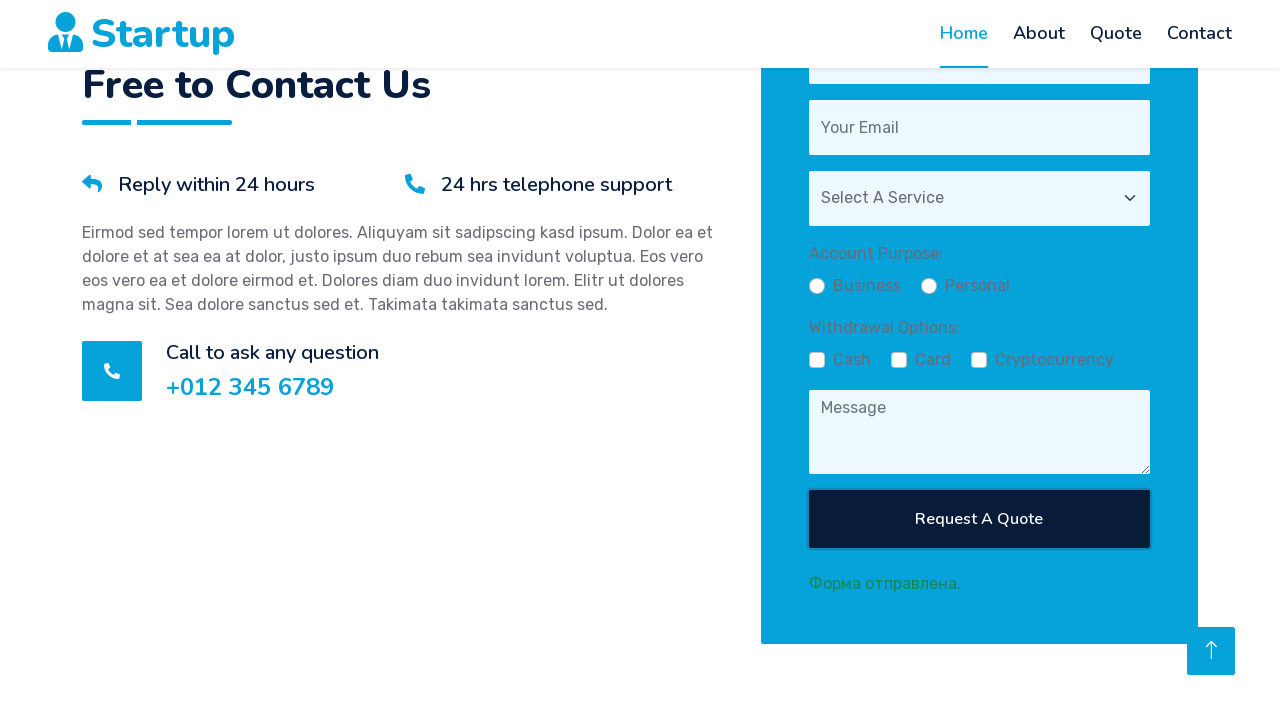

Form status confirmation message displayed
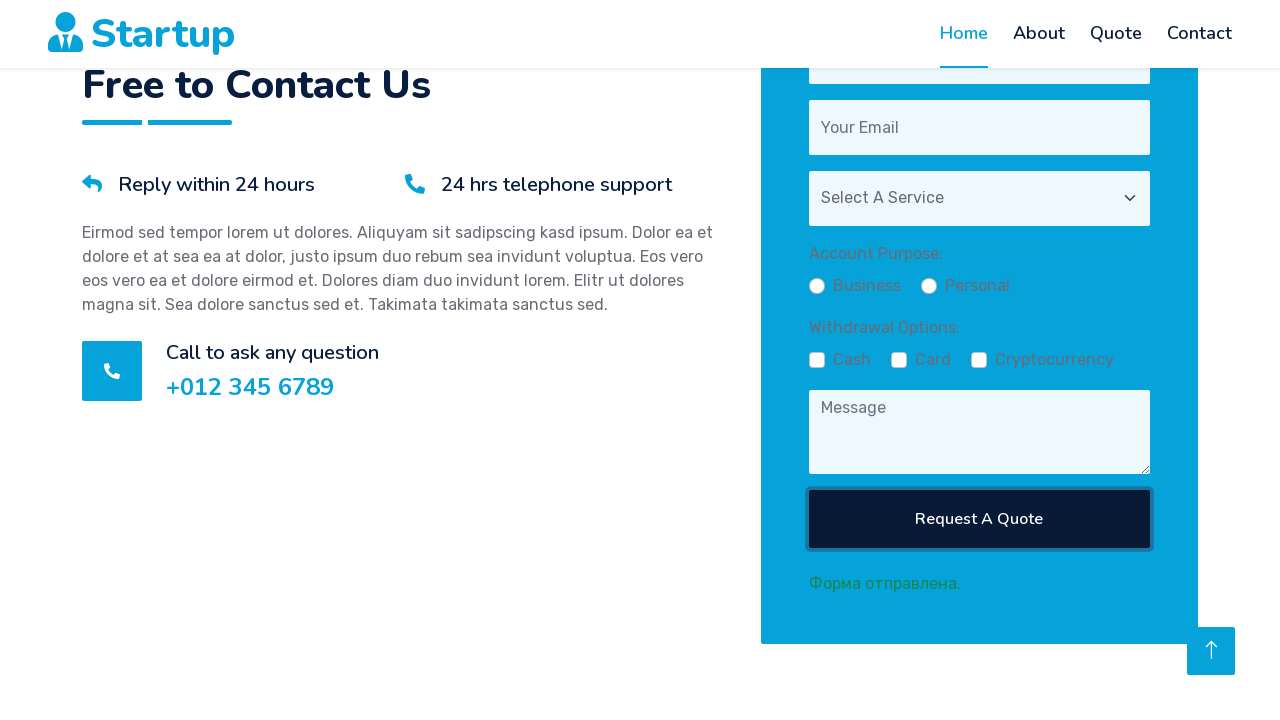

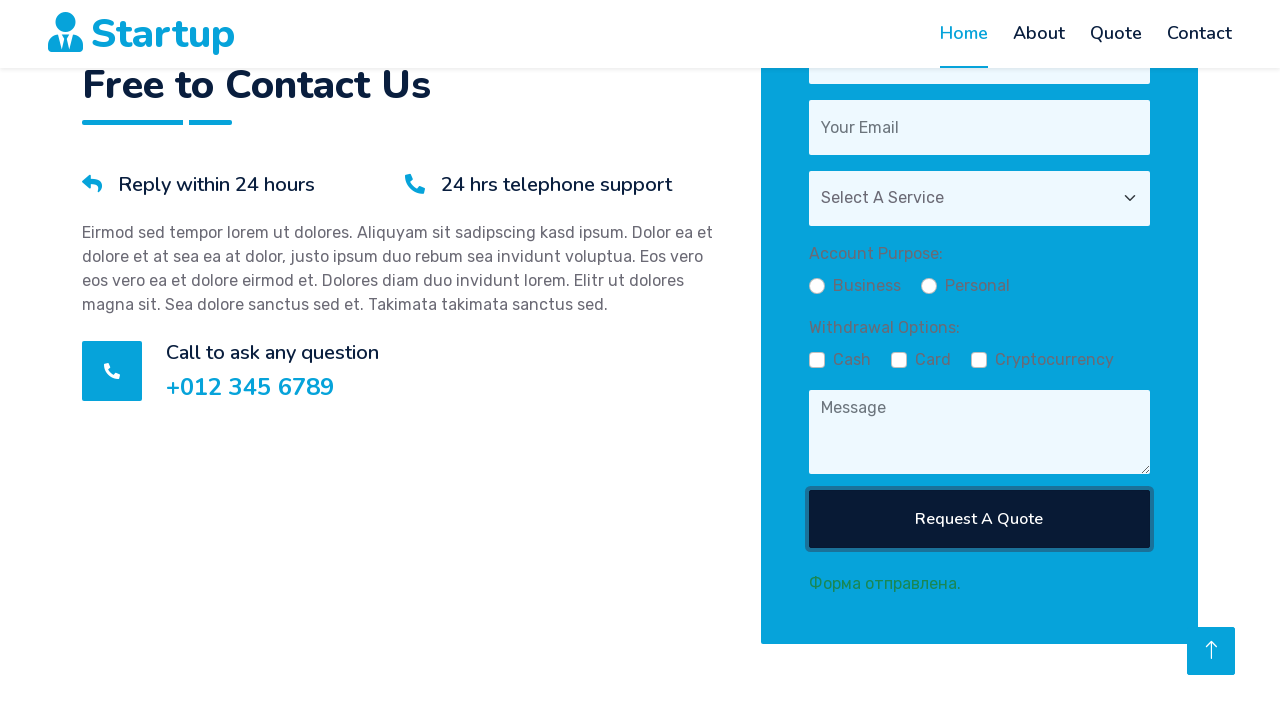